Automates a math quiz by reading a value from the page, calculating the result using a mathematical formula, filling in the answer, and submitting the form with checkboxes selected

Starting URL: http://suninjuly.github.io/math.html

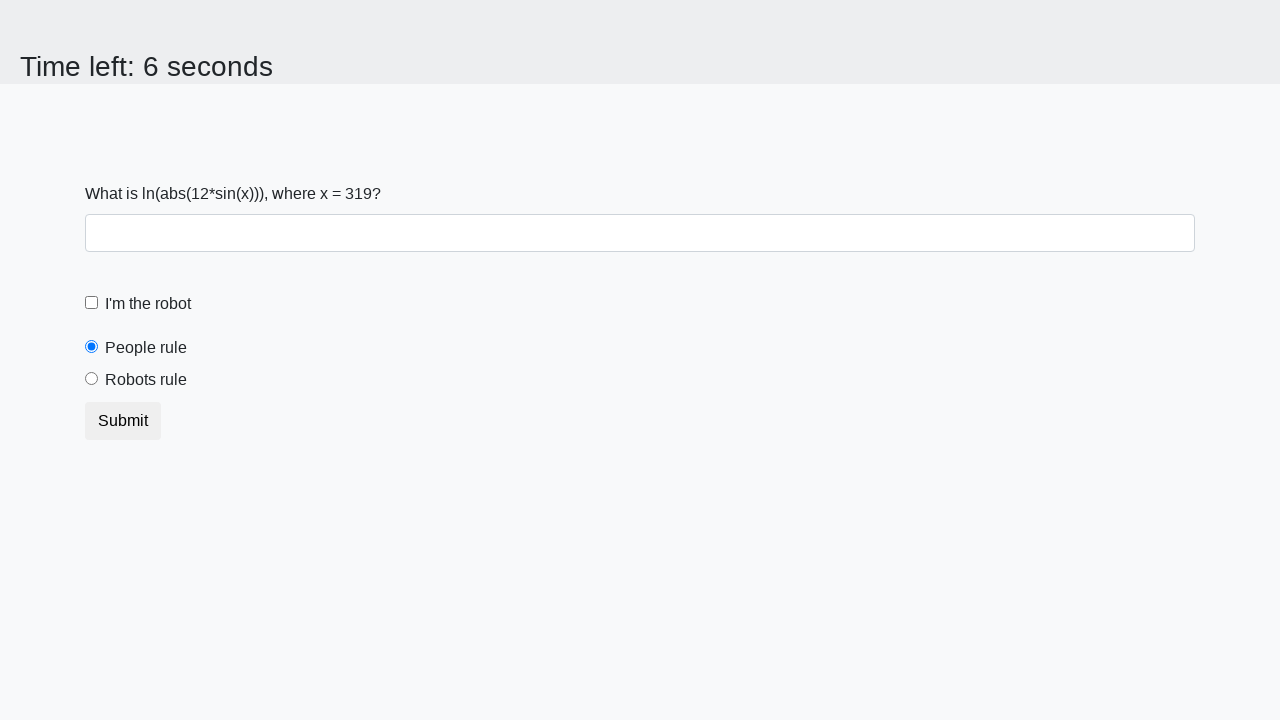

Retrieved the input value from the page
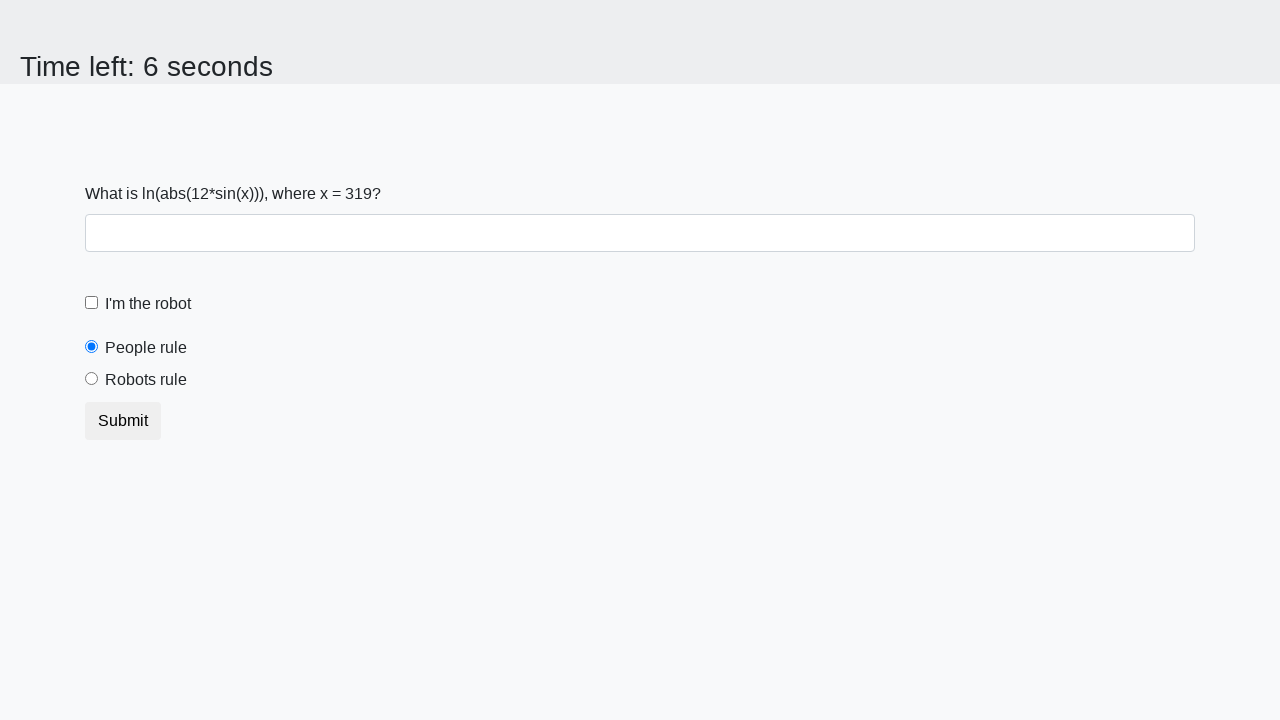

Calculated the result using the formula: y = 2.4766476334217287
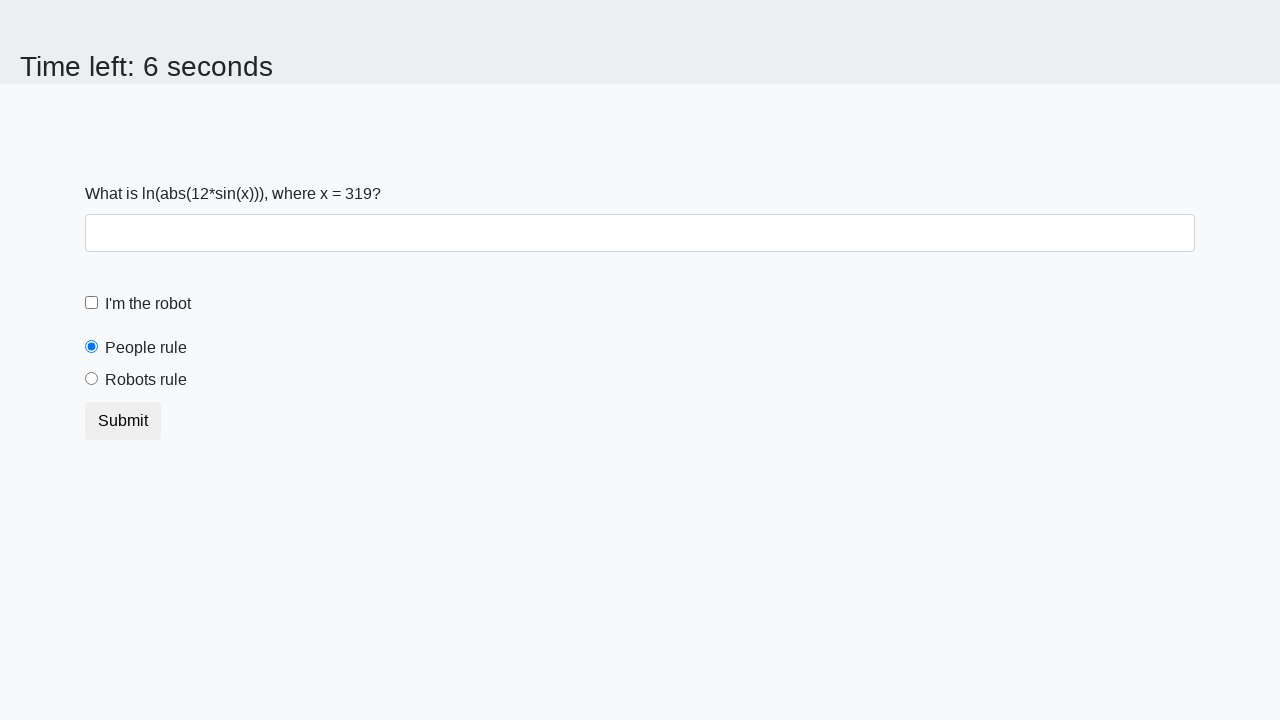

Filled in the calculated answer in the answer field on //*[@id="answer"]
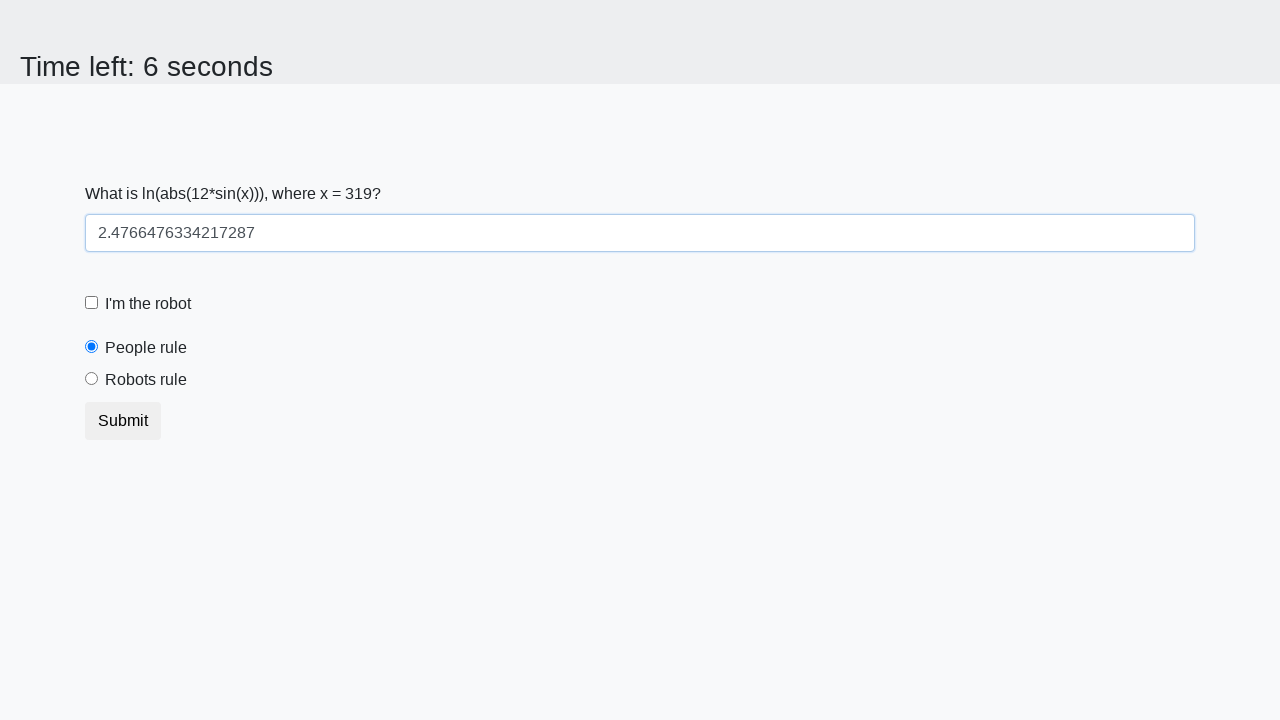

Clicked the robot checkbox at (92, 303) on xpath=//*[@id="robotCheckbox"]
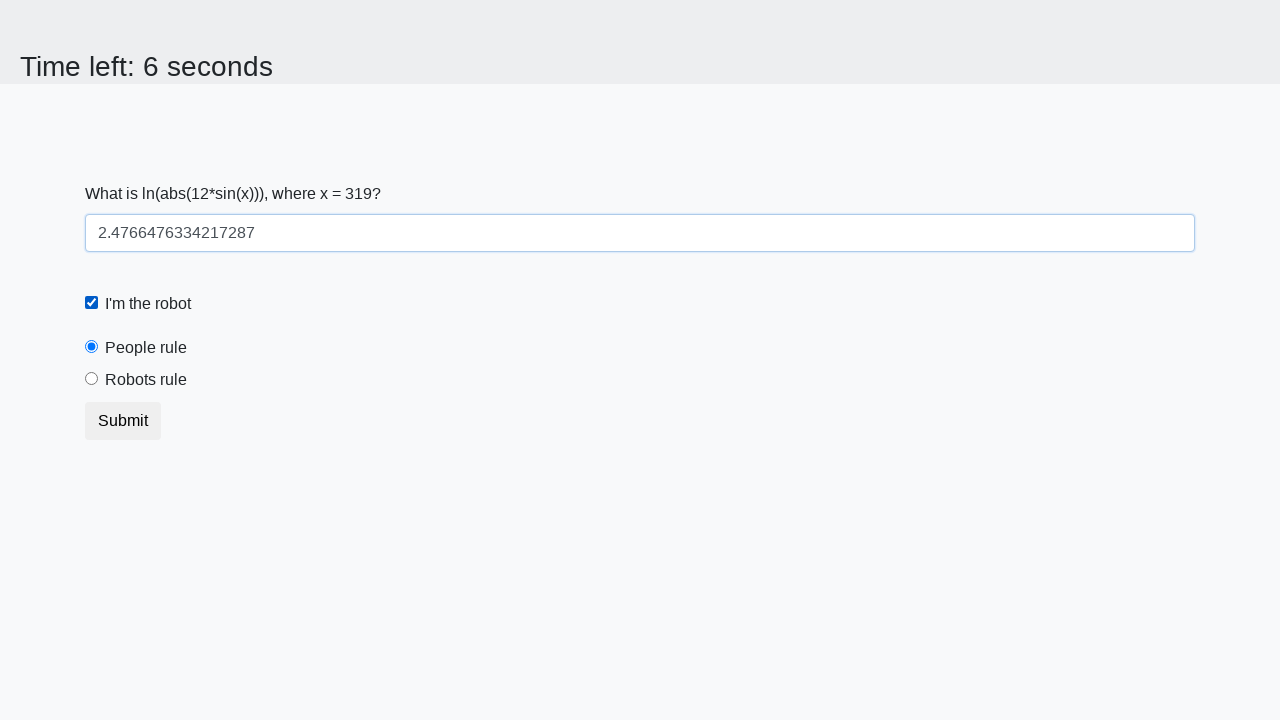

Selected the 'robots rule' radio button at (92, 379) on xpath=//*[@id="robotsRule"]
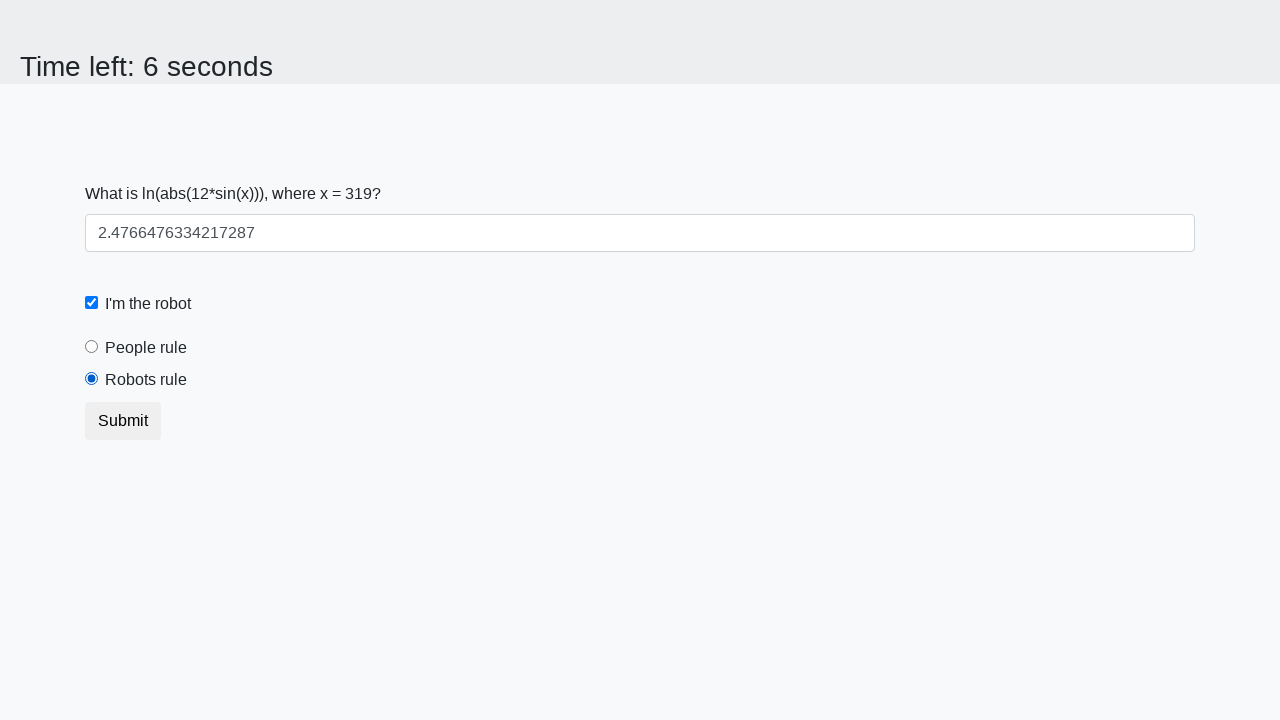

Submitted the form at (123, 421) on xpath=//div/form/button
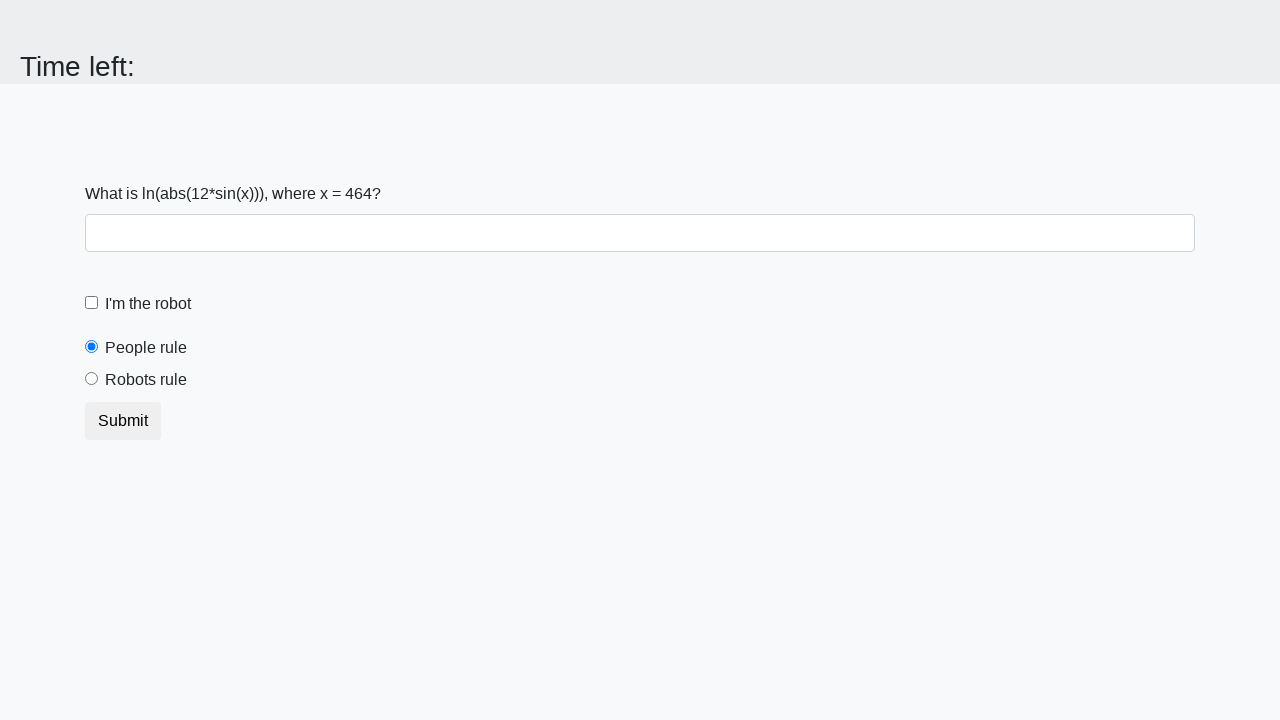

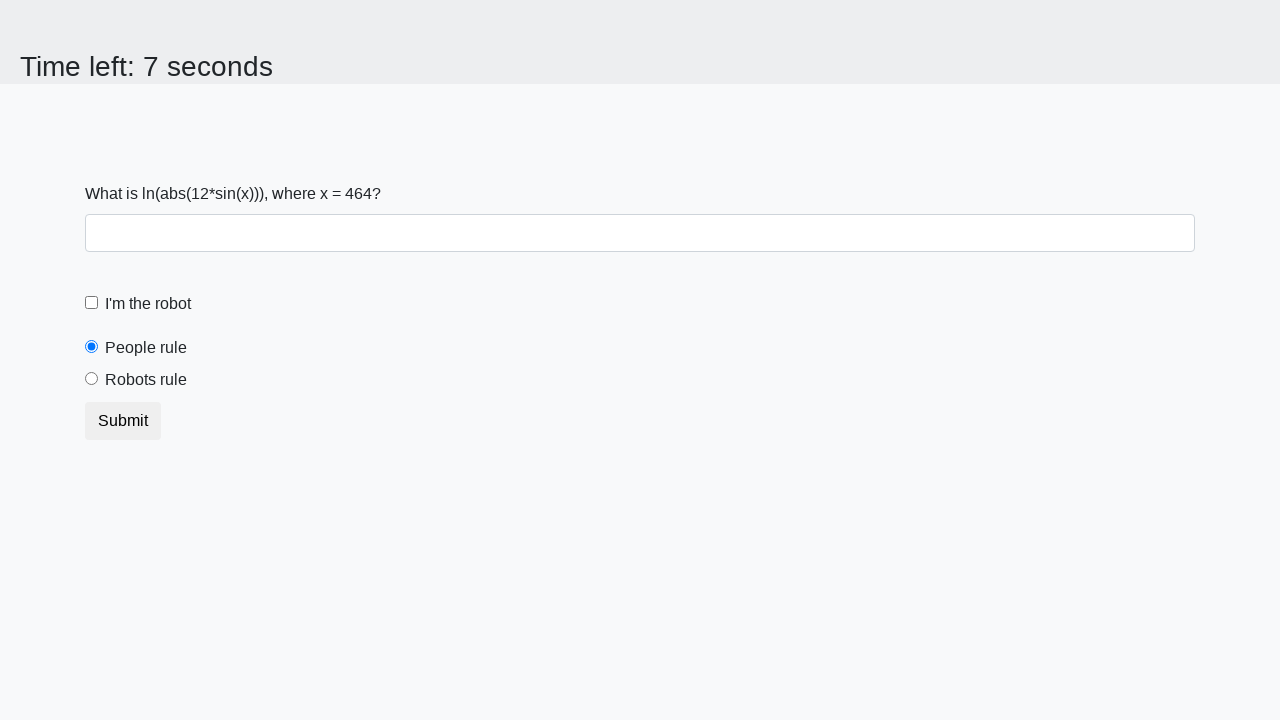